Scrolls down the page and switches to an iframe to interact with embedded content

Starting URL: https://courses.letskodeit.com/practice

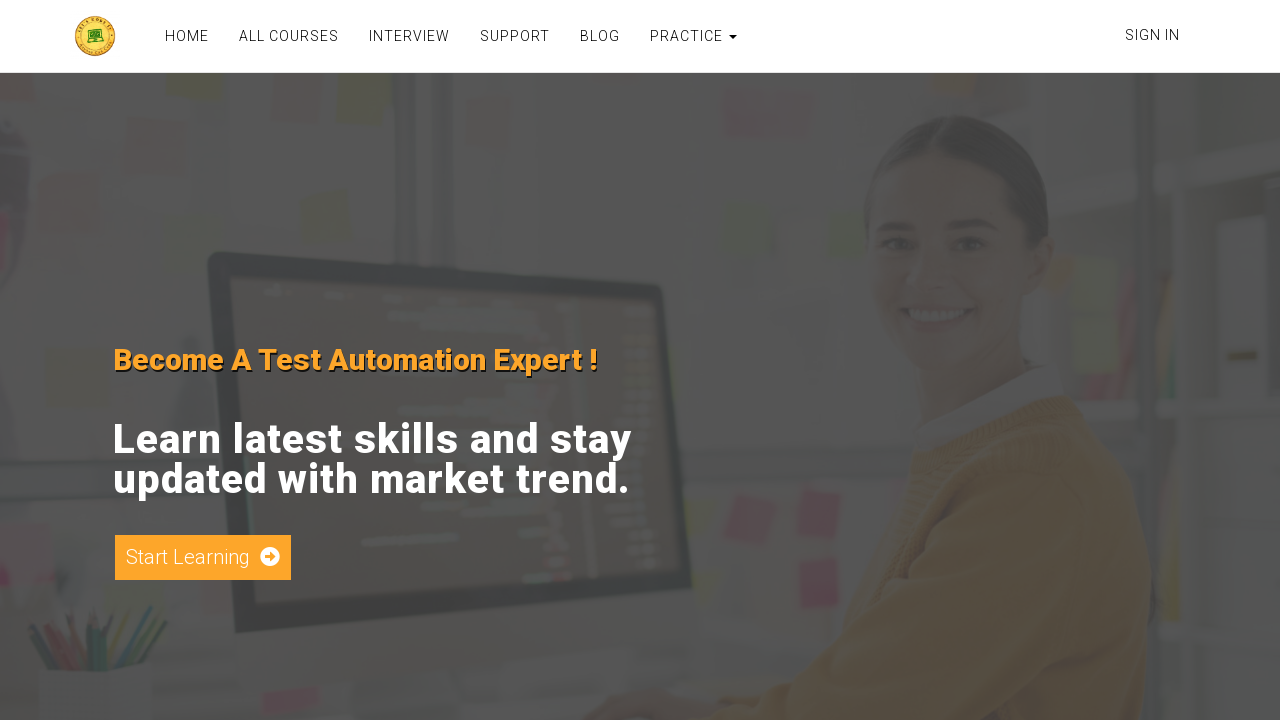

Scrolled down the page to position 500px
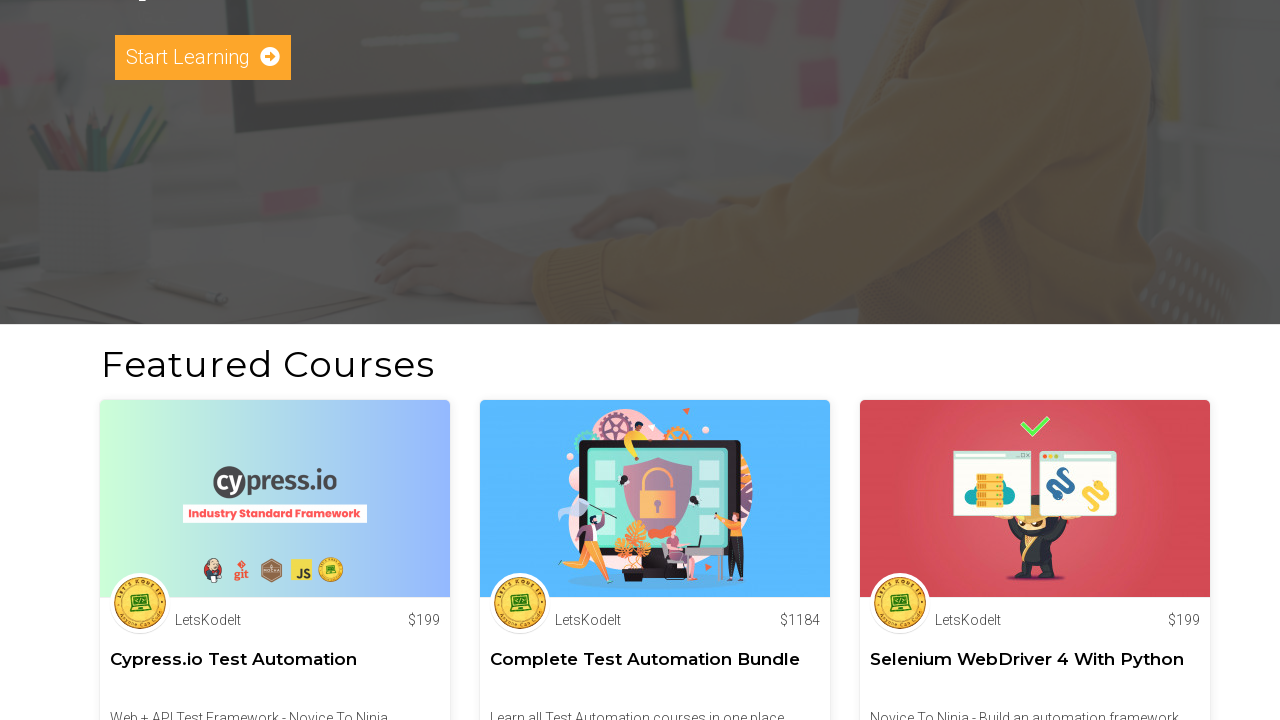

Located and switched to #courses-iframe
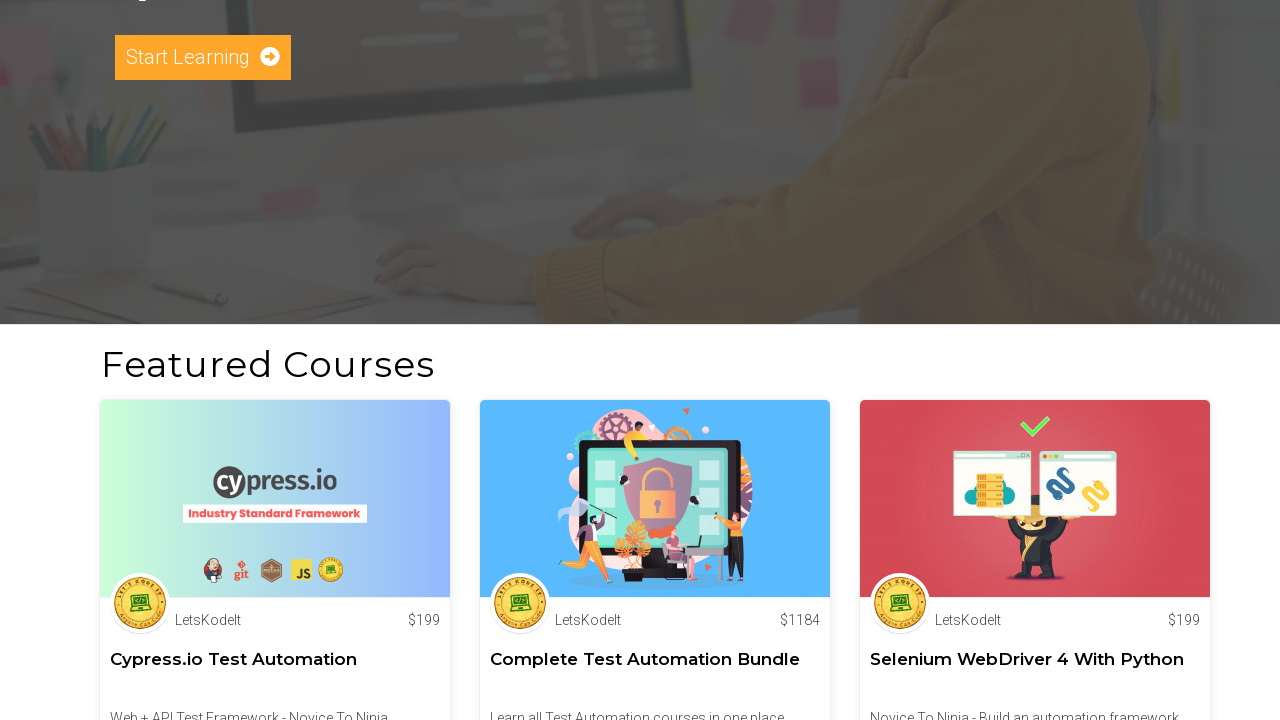

Retrieved current URL: https://www.letskodeit.com/
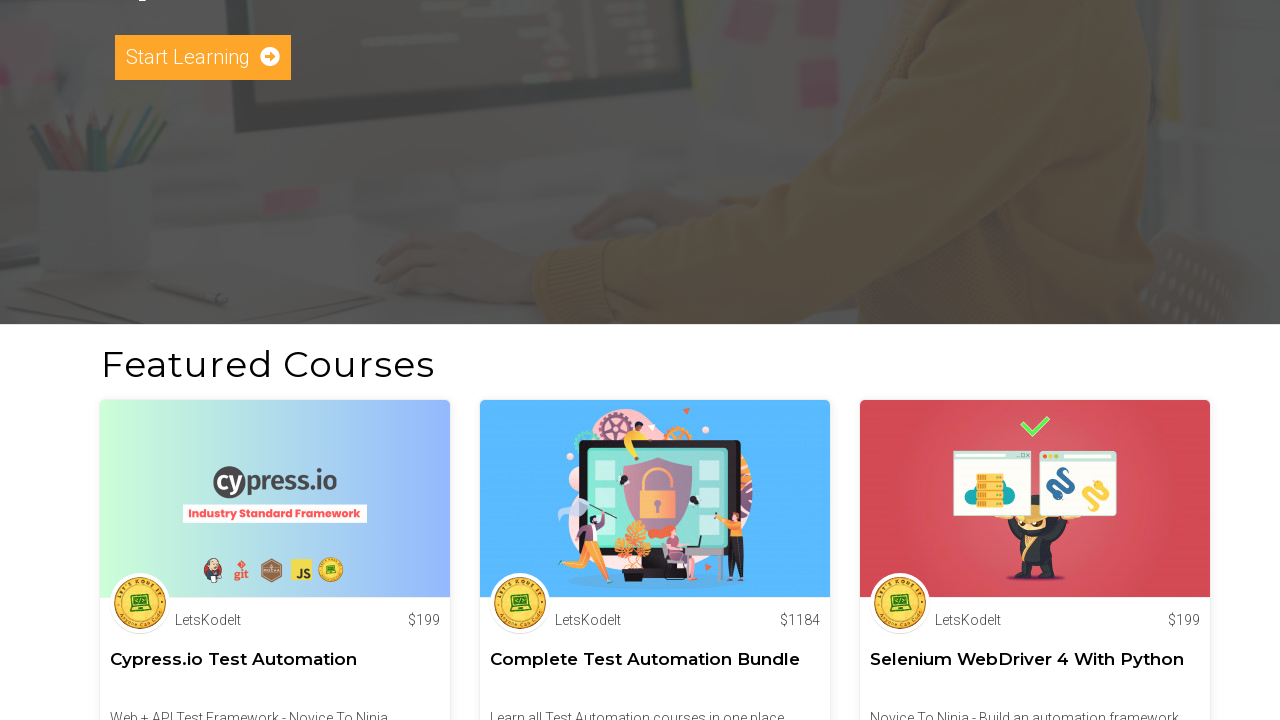

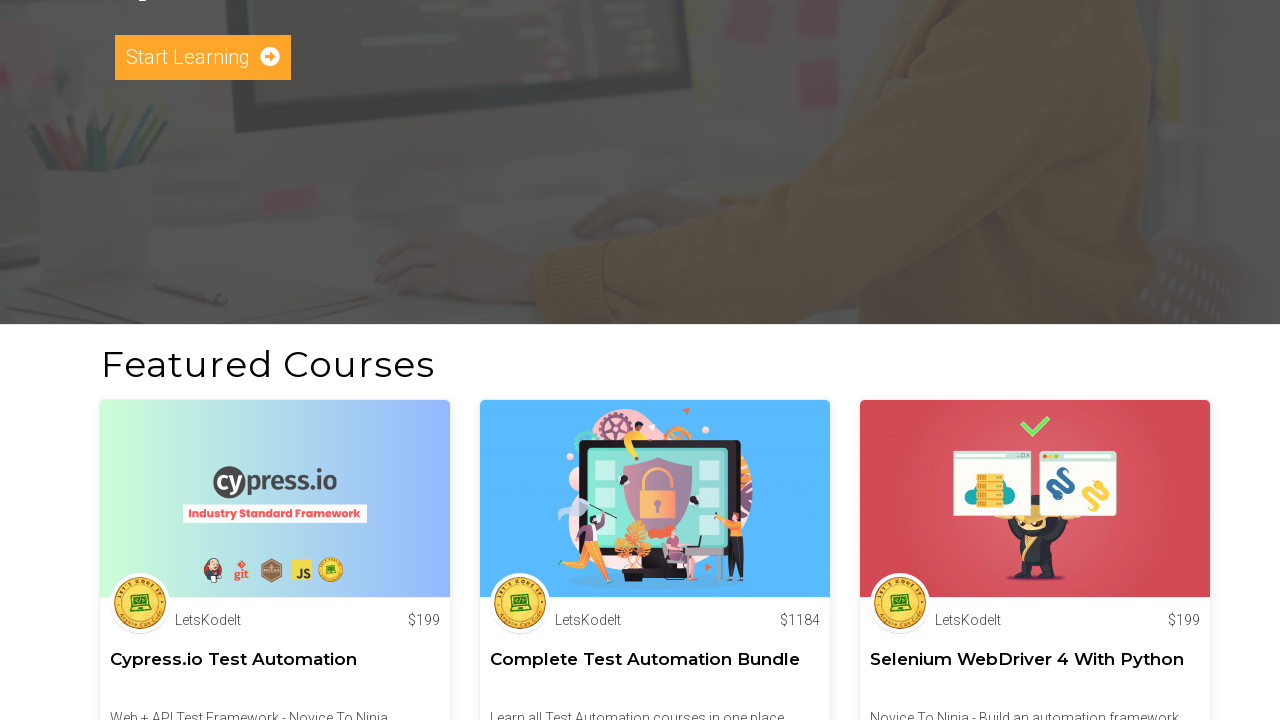